Tests editing a todo item by double-clicking and entering new text

Starting URL: https://demo.playwright.dev/todomvc

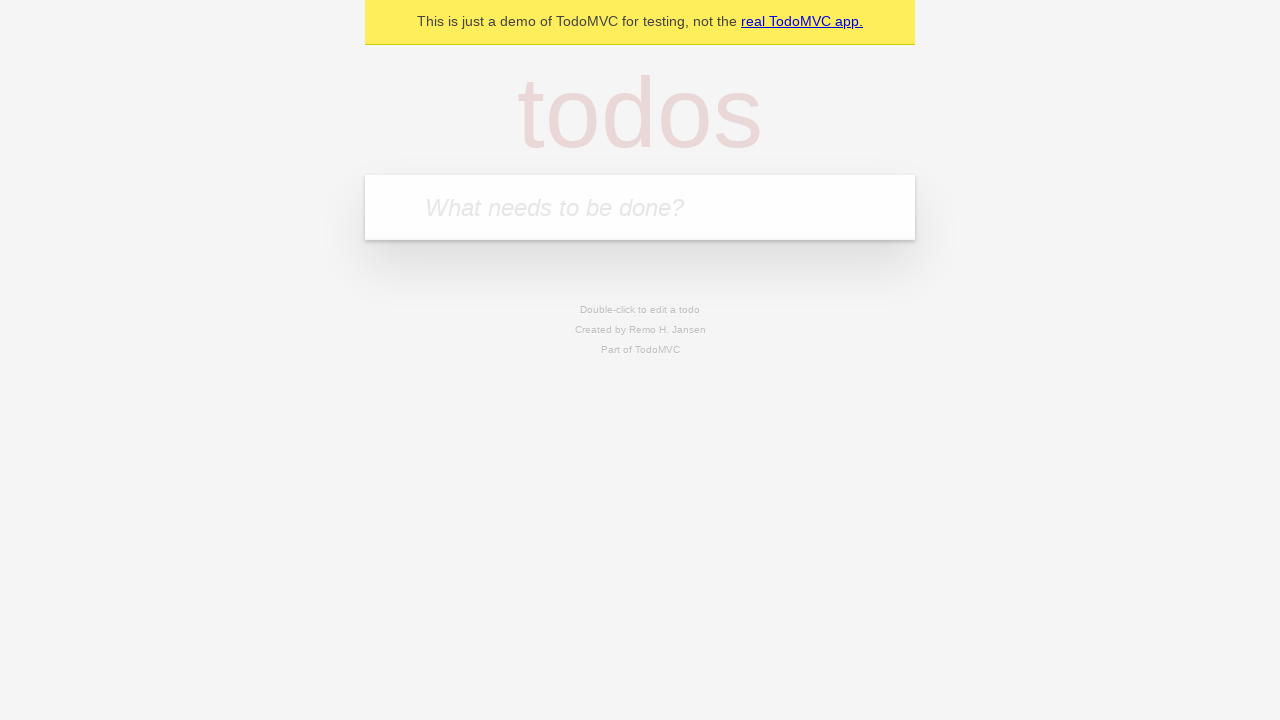

Filled new todo input with 'buy some cheese' on internal:attr=[placeholder="What needs to be done?"i]
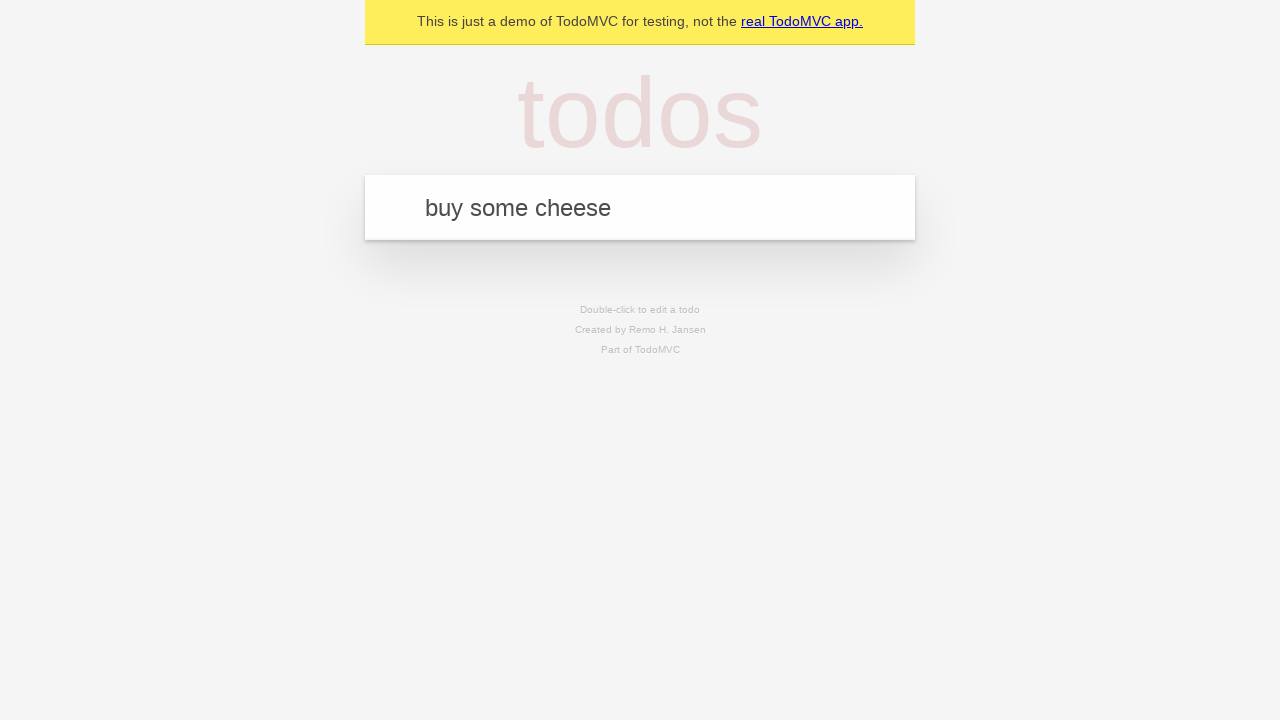

Pressed Enter to create todo 'buy some cheese' on internal:attr=[placeholder="What needs to be done?"i]
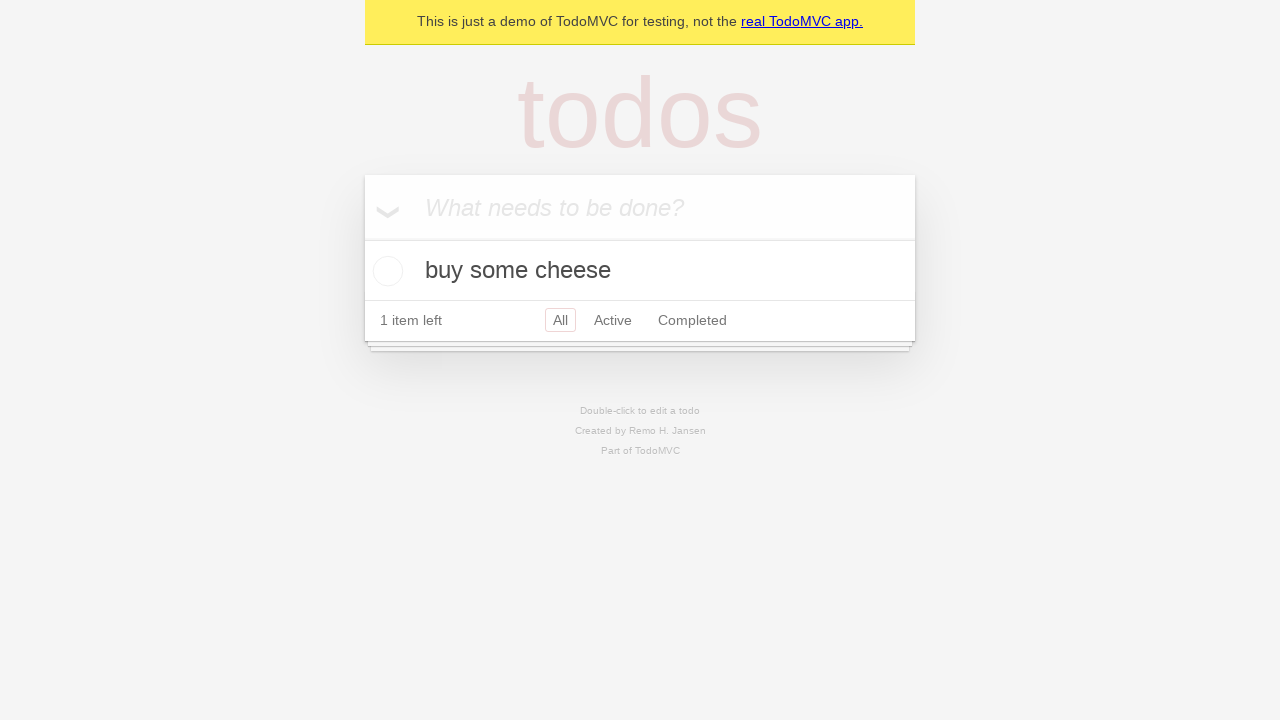

Filled new todo input with 'feed the cat' on internal:attr=[placeholder="What needs to be done?"i]
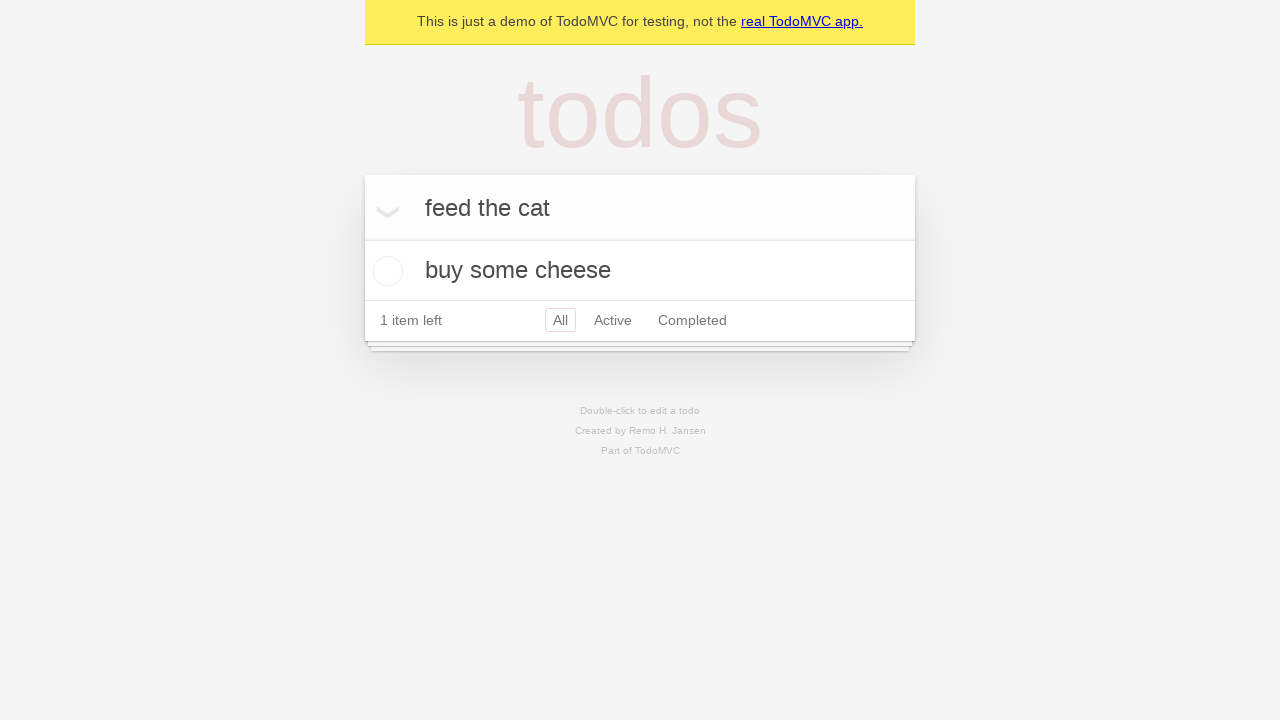

Pressed Enter to create todo 'feed the cat' on internal:attr=[placeholder="What needs to be done?"i]
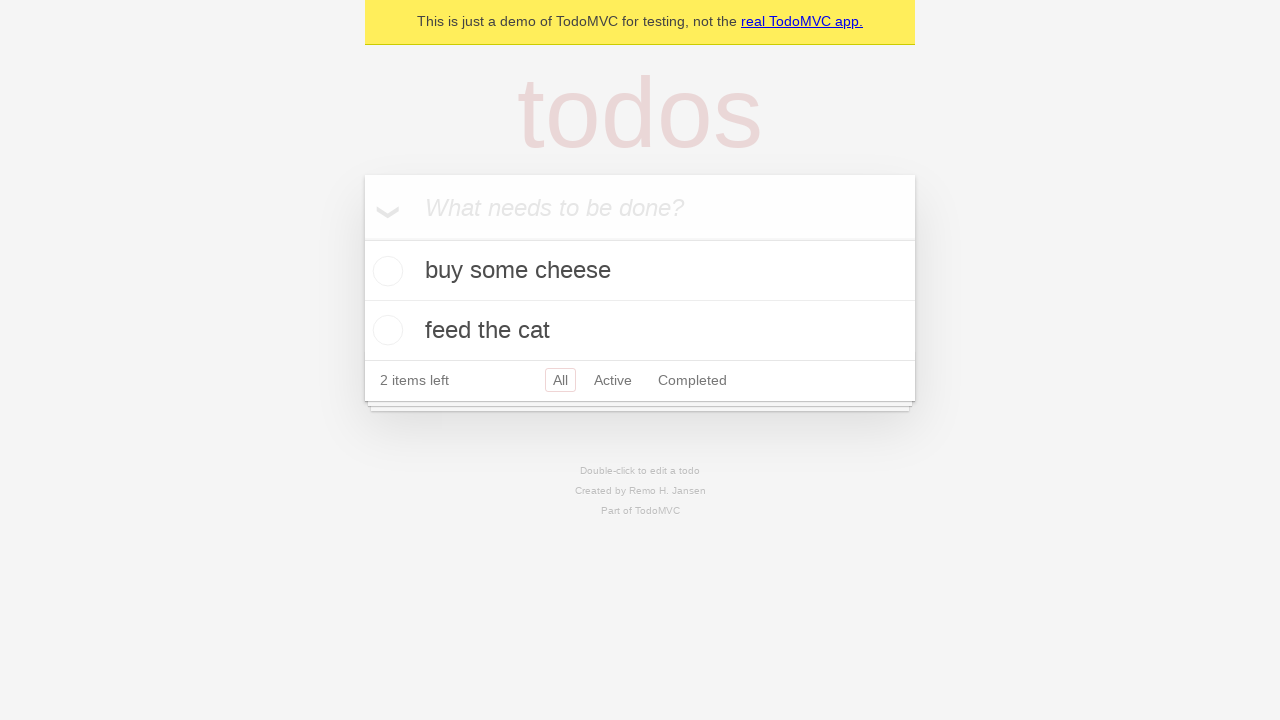

Filled new todo input with 'book a doctors appointment' on internal:attr=[placeholder="What needs to be done?"i]
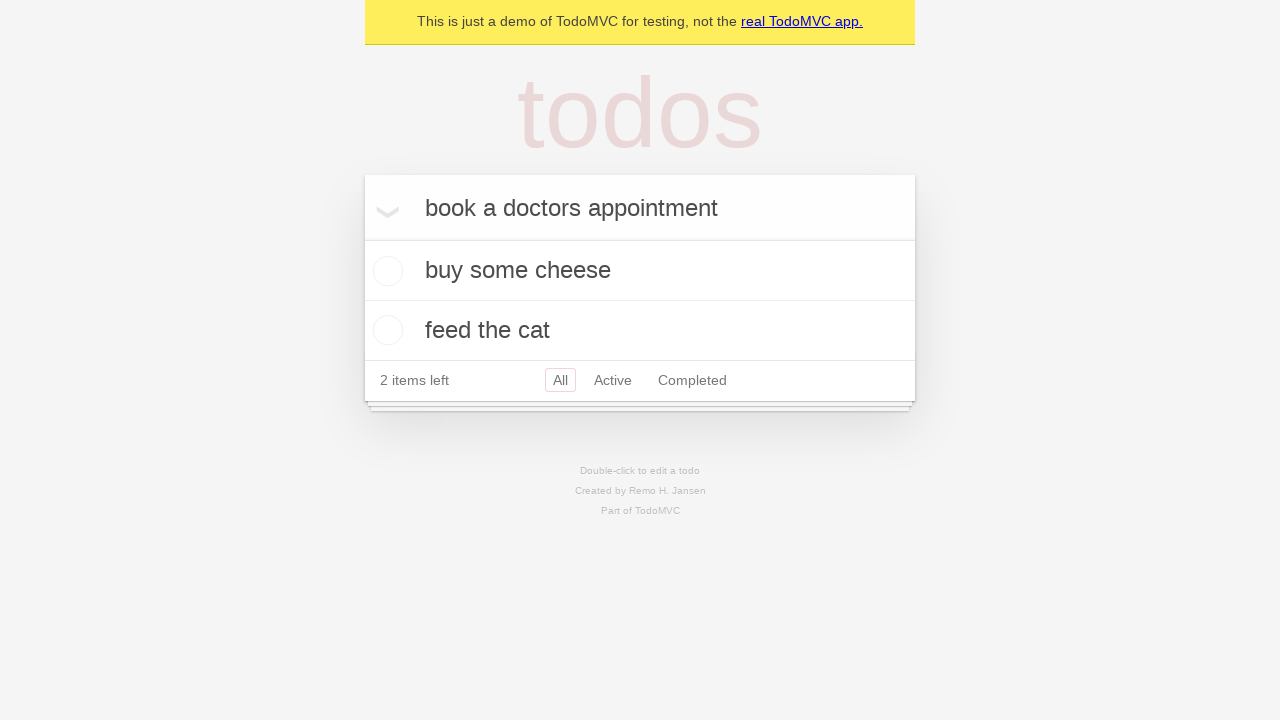

Pressed Enter to create todo 'book a doctors appointment' on internal:attr=[placeholder="What needs to be done?"i]
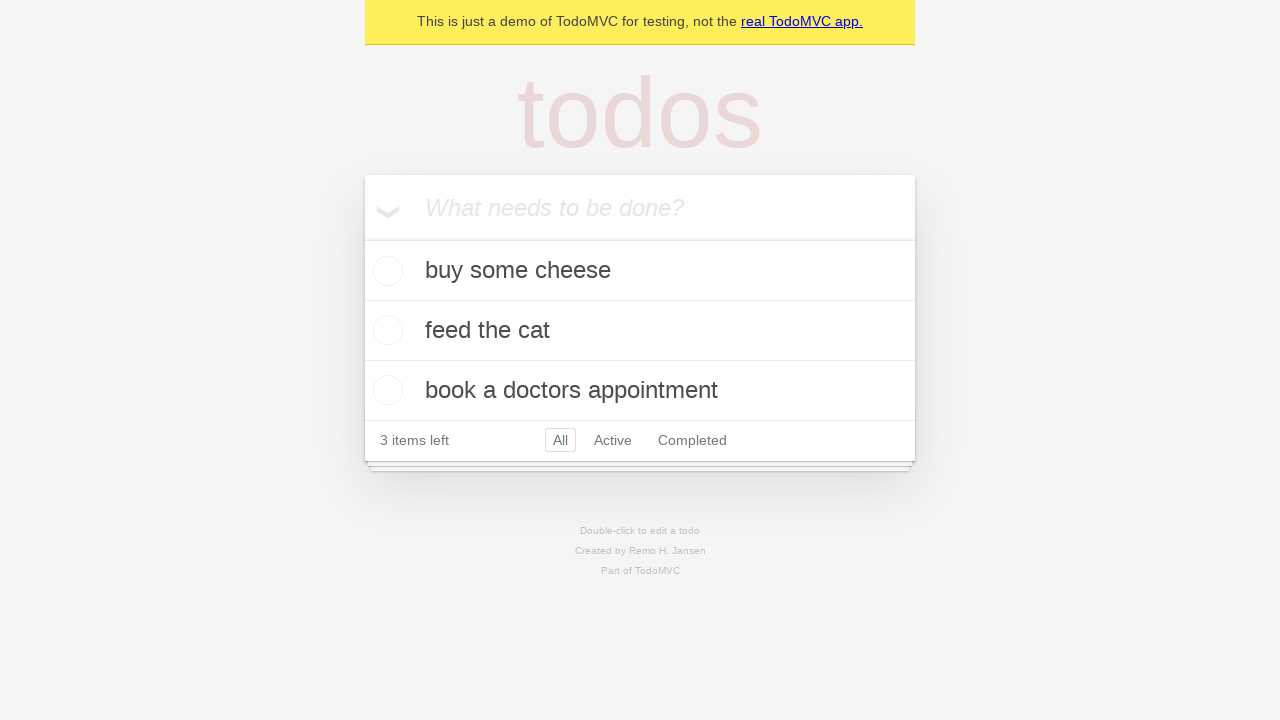

Waited for third todo item to be created
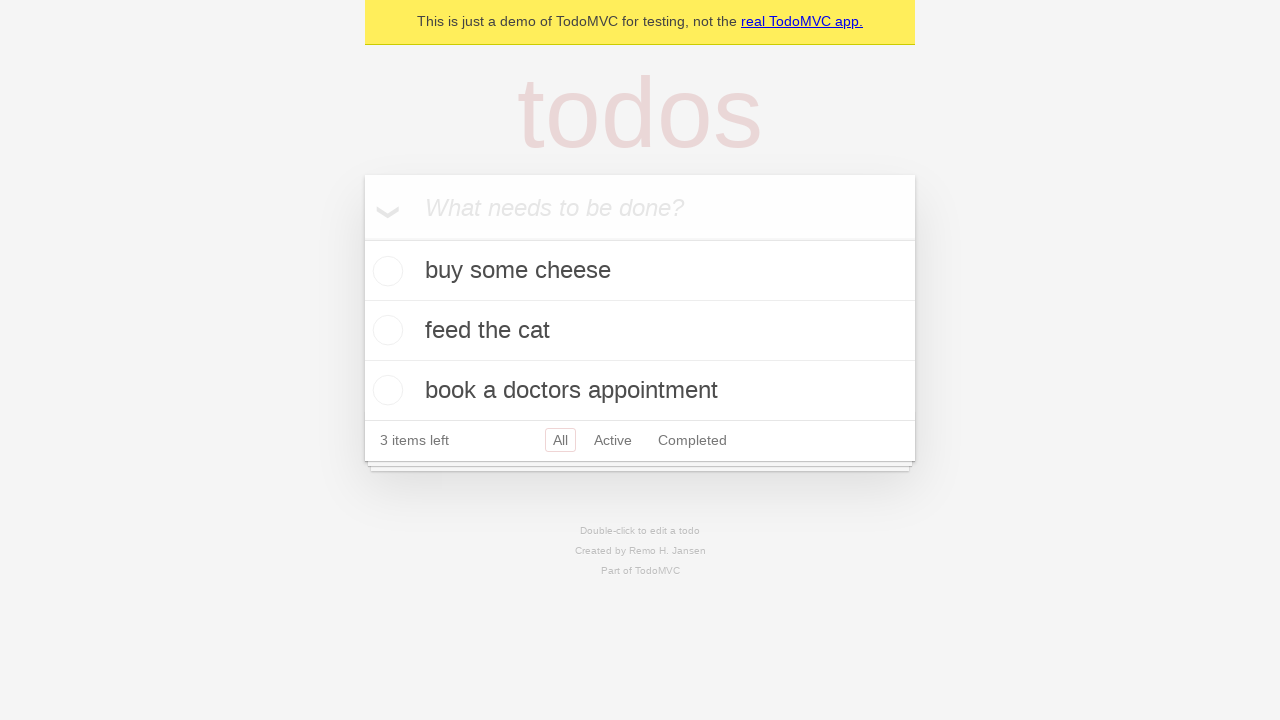

Located all todo items
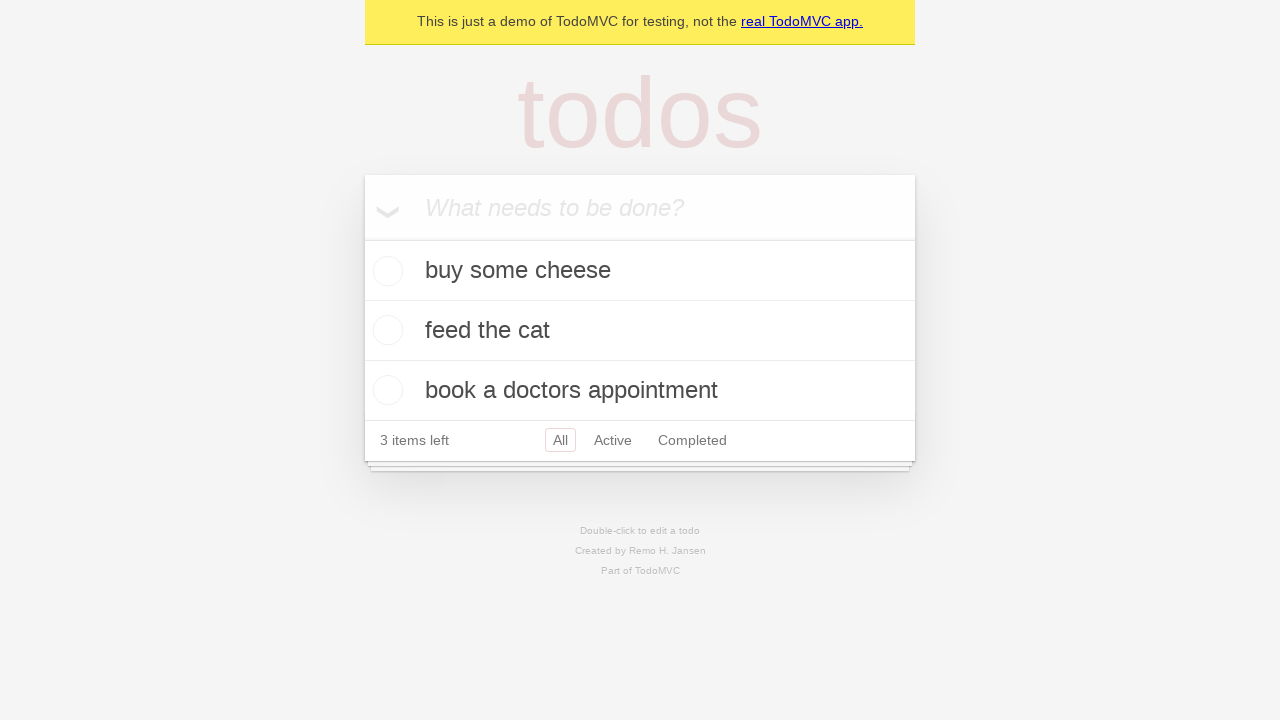

Selected second todo item
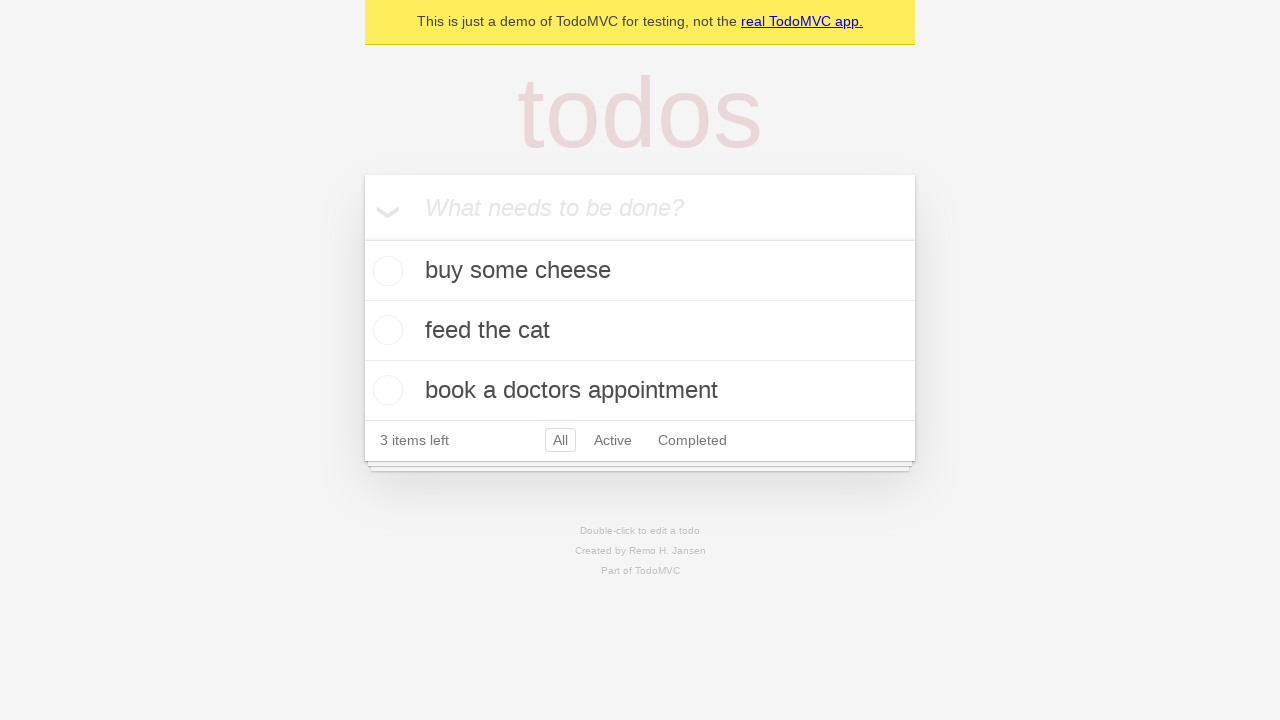

Double-clicked second todo item to enter edit mode at (640, 331) on internal:testid=[data-testid="todo-item"s] >> nth=1
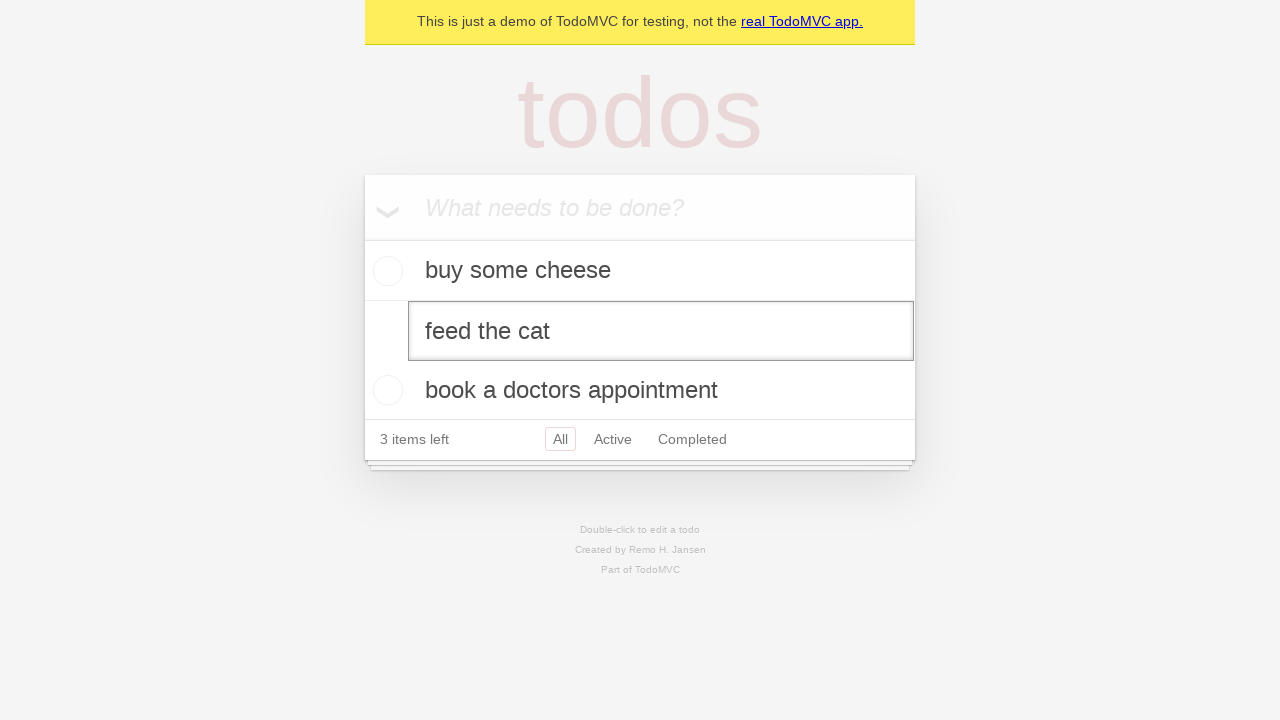

Located edit input field
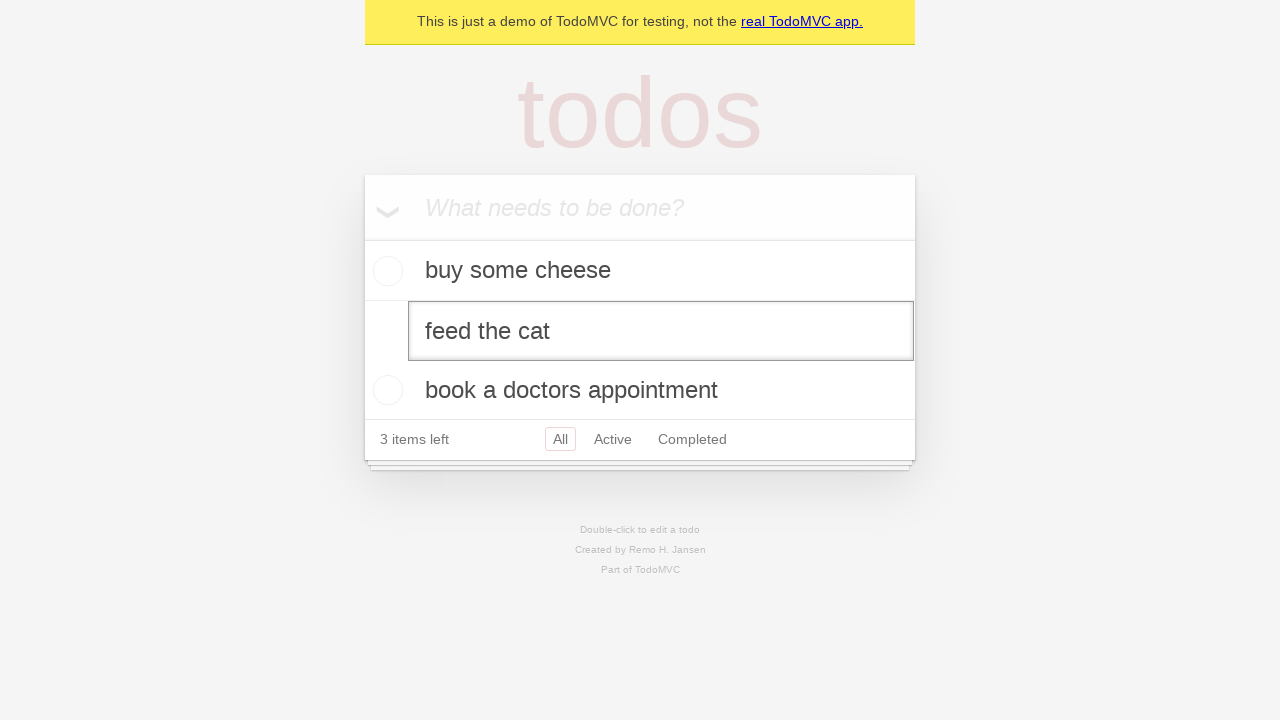

Filled edit field with new text 'buy some sausages' on internal:testid=[data-testid="todo-item"s] >> nth=1 >> internal:role=textbox[nam
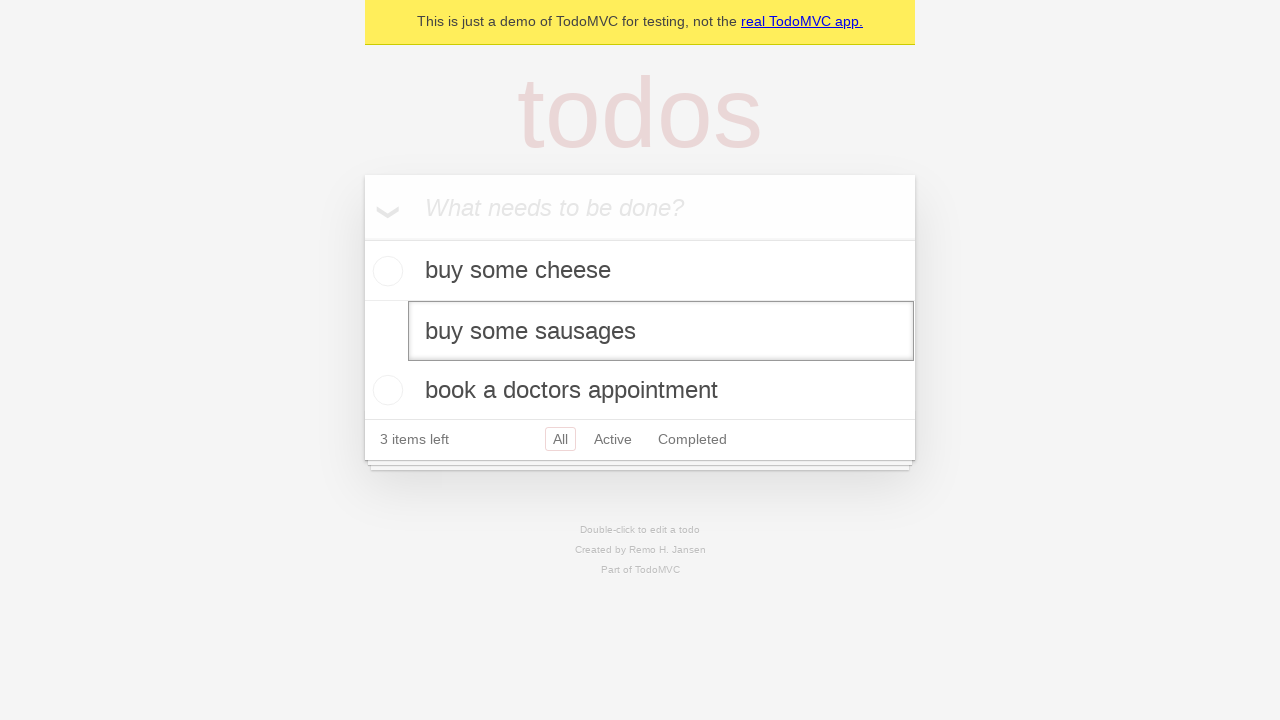

Pressed Enter to confirm edited todo item on internal:testid=[data-testid="todo-item"s] >> nth=1 >> internal:role=textbox[nam
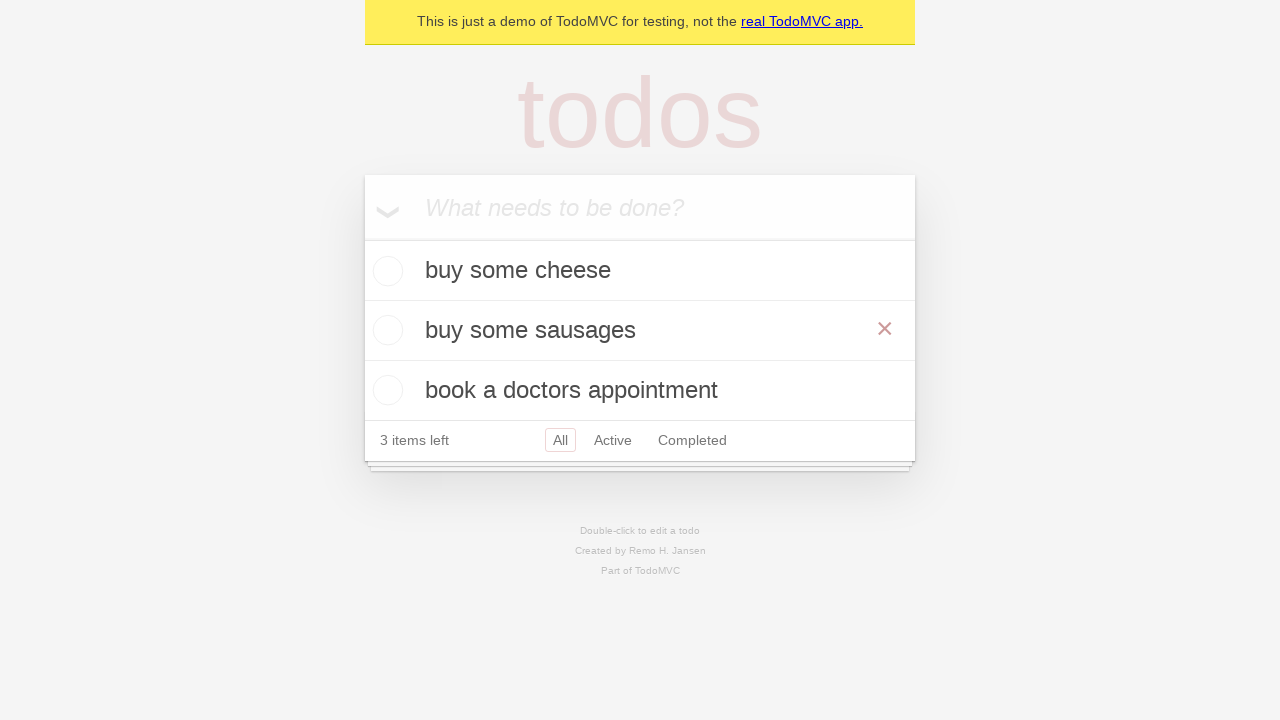

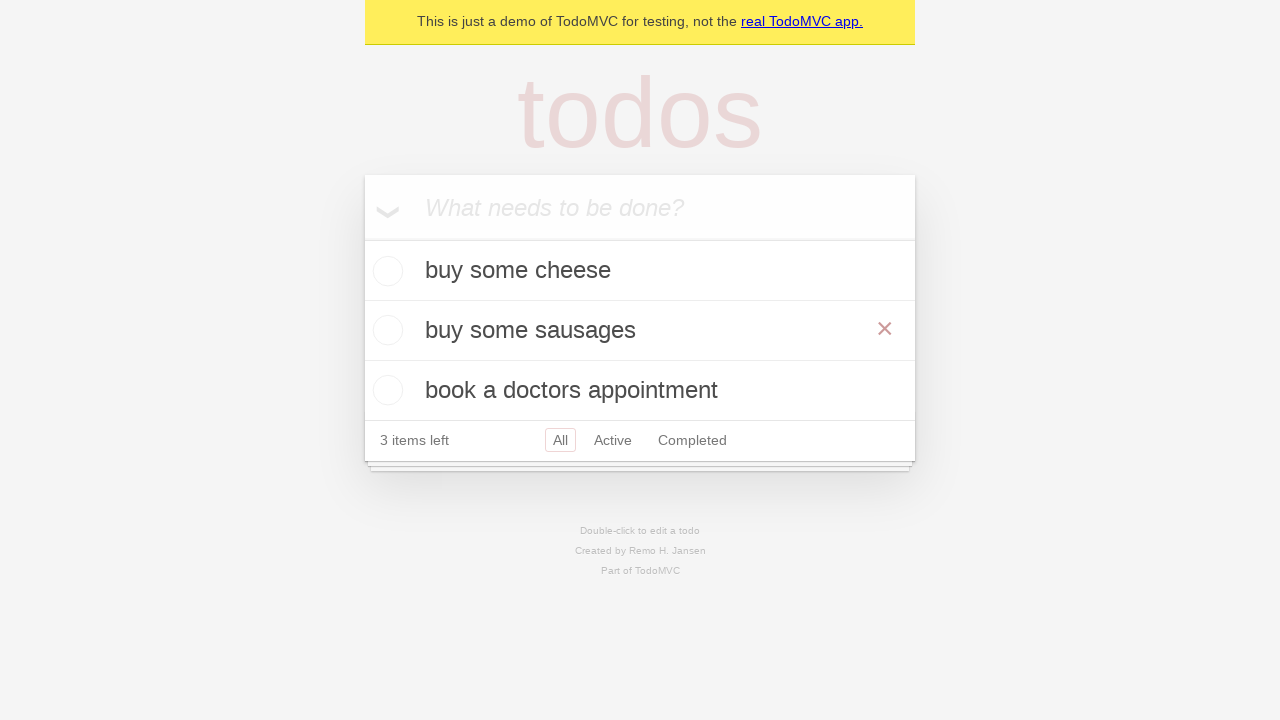